Tests interaction with a LiDAR geoportal map viewer by performing keyboard navigation, mouse wheel scrolling for zoom control, and clicking on specific positions on the canvas.

Starting URL: https://lidar.geoportail.lu/

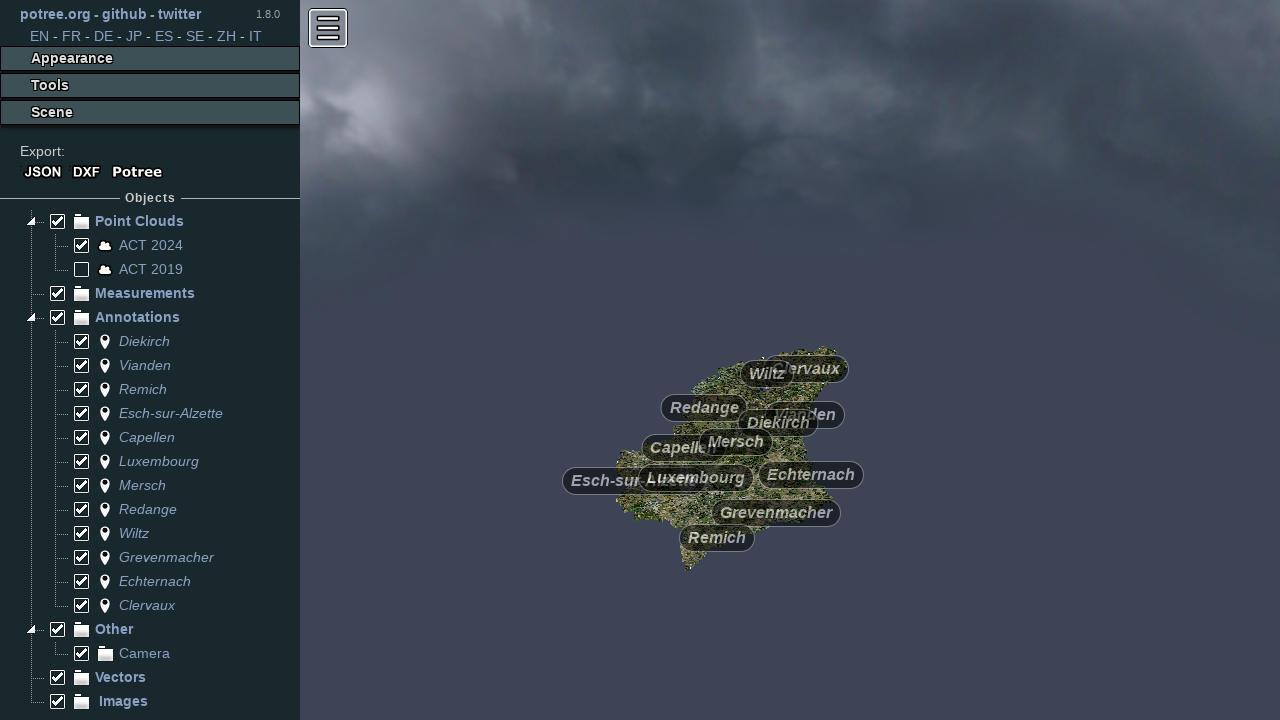

Pressed ArrowDown key for keyboard navigation
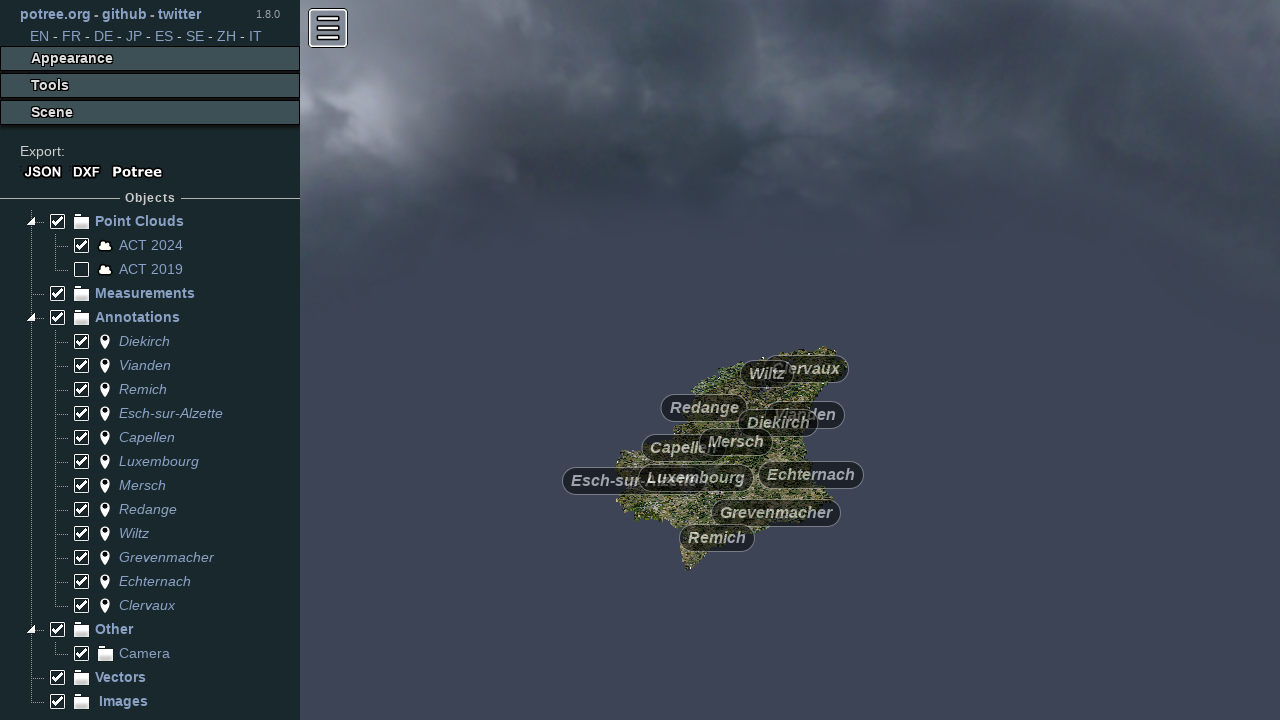

Scrolled mouse wheel down (zoom out) - 1st scroll
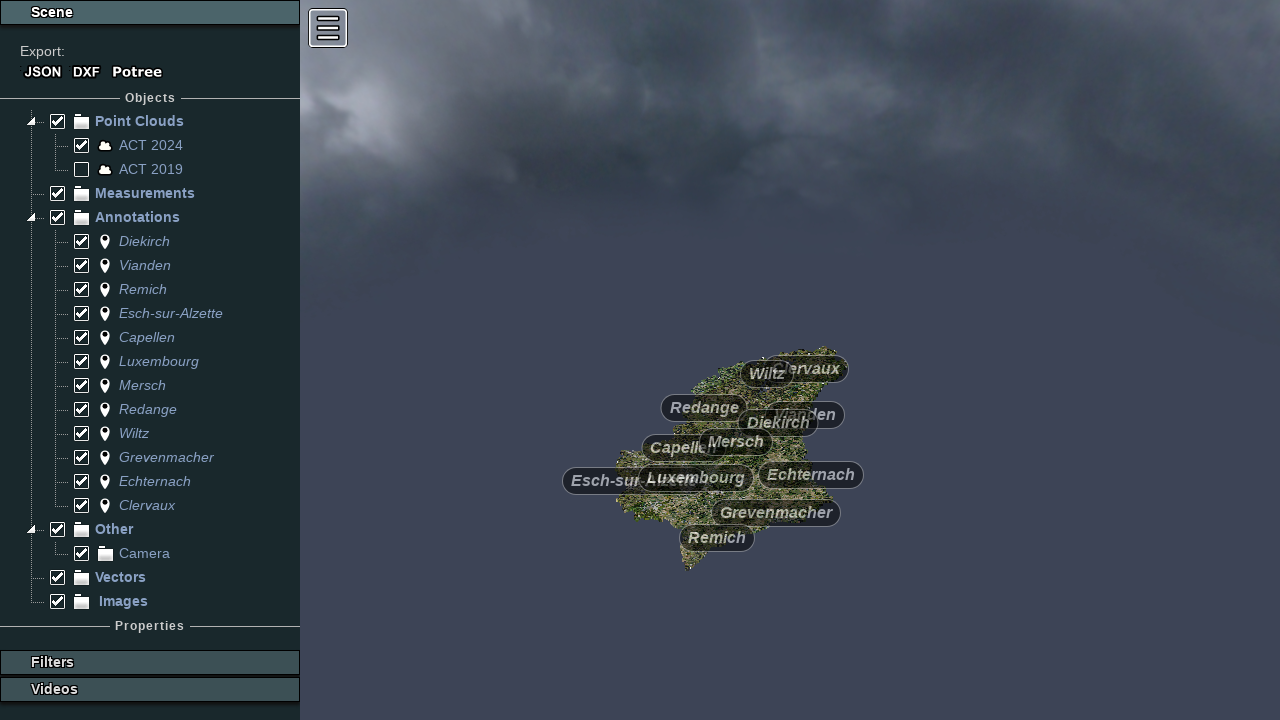

Scrolled mouse wheel down (zoom out) - 2nd scroll
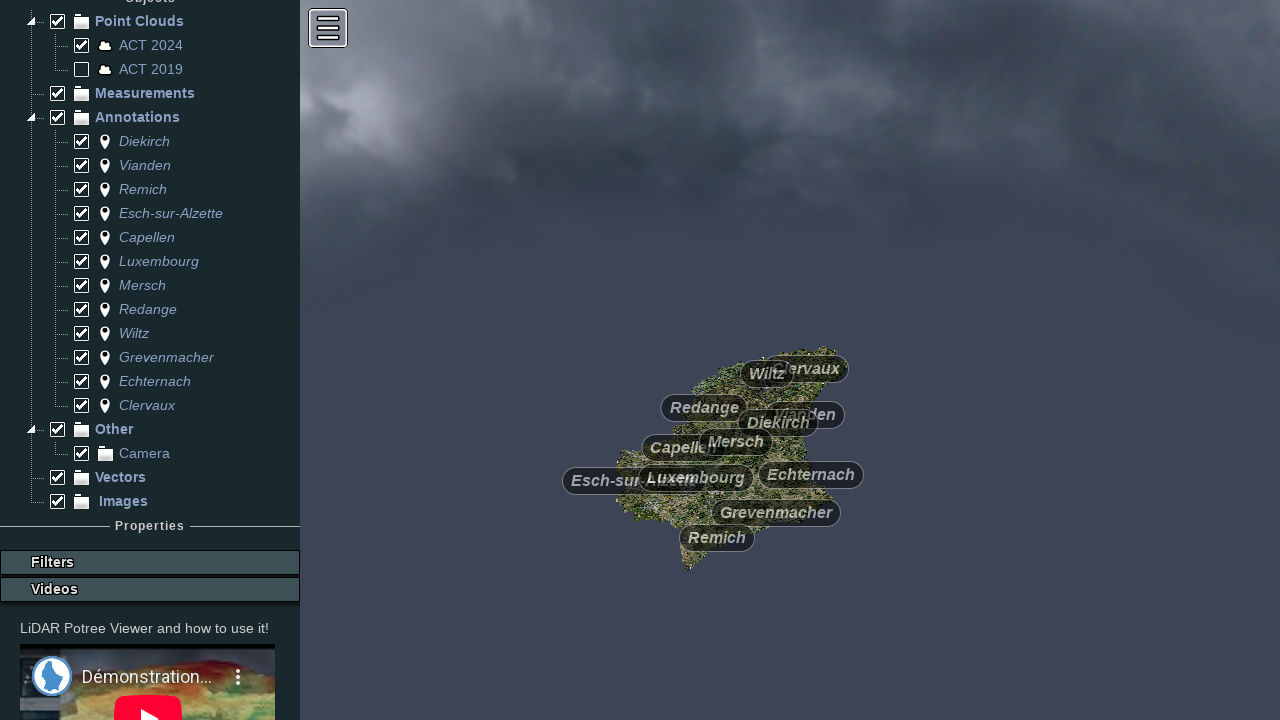

Scrolled mouse wheel down (zoom out) - 3rd scroll
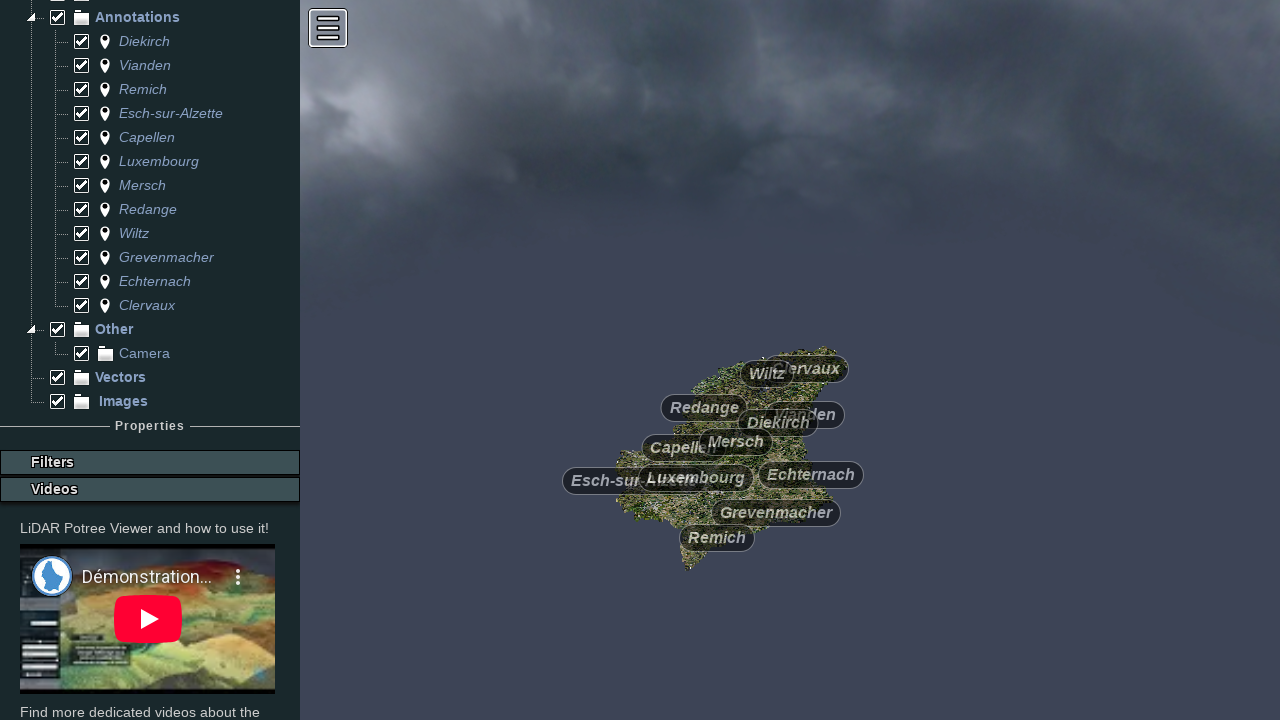

Pressed ArrowDown key again for navigation
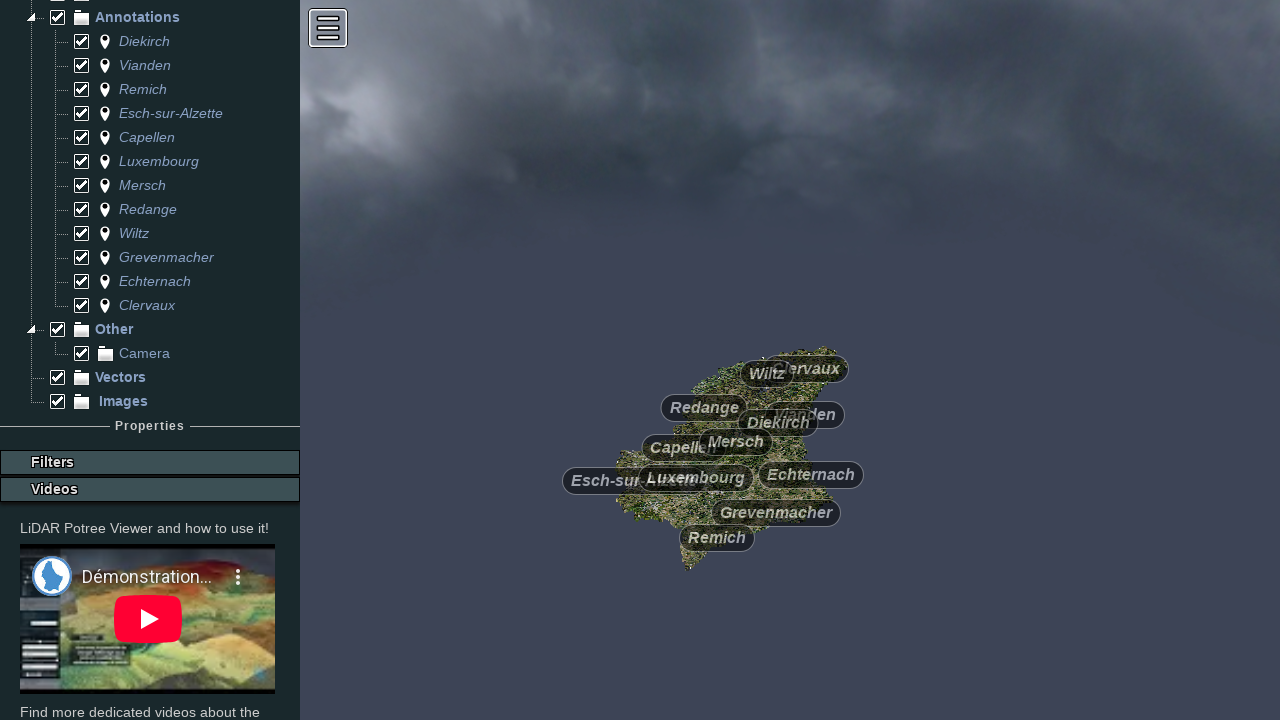

Scrolled mouse wheel down (zoom out) - 4th scroll
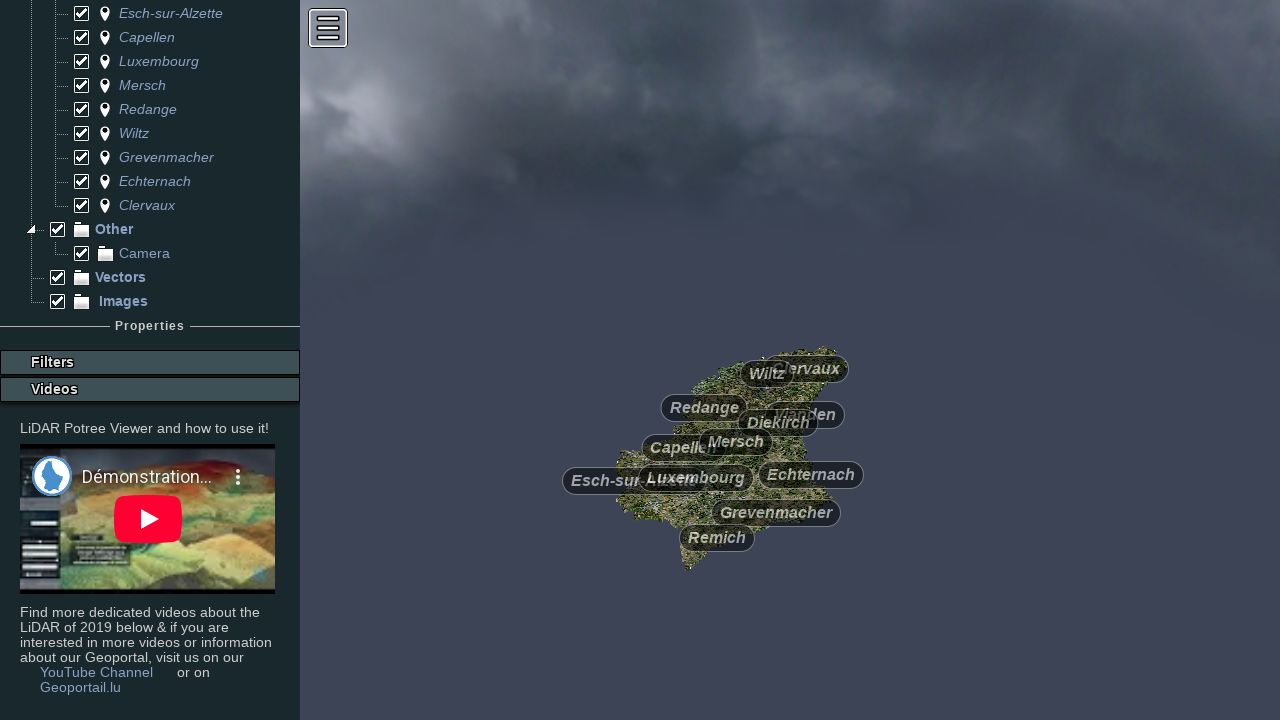

Scrolled mouse wheel down (zoom out) - 5th scroll
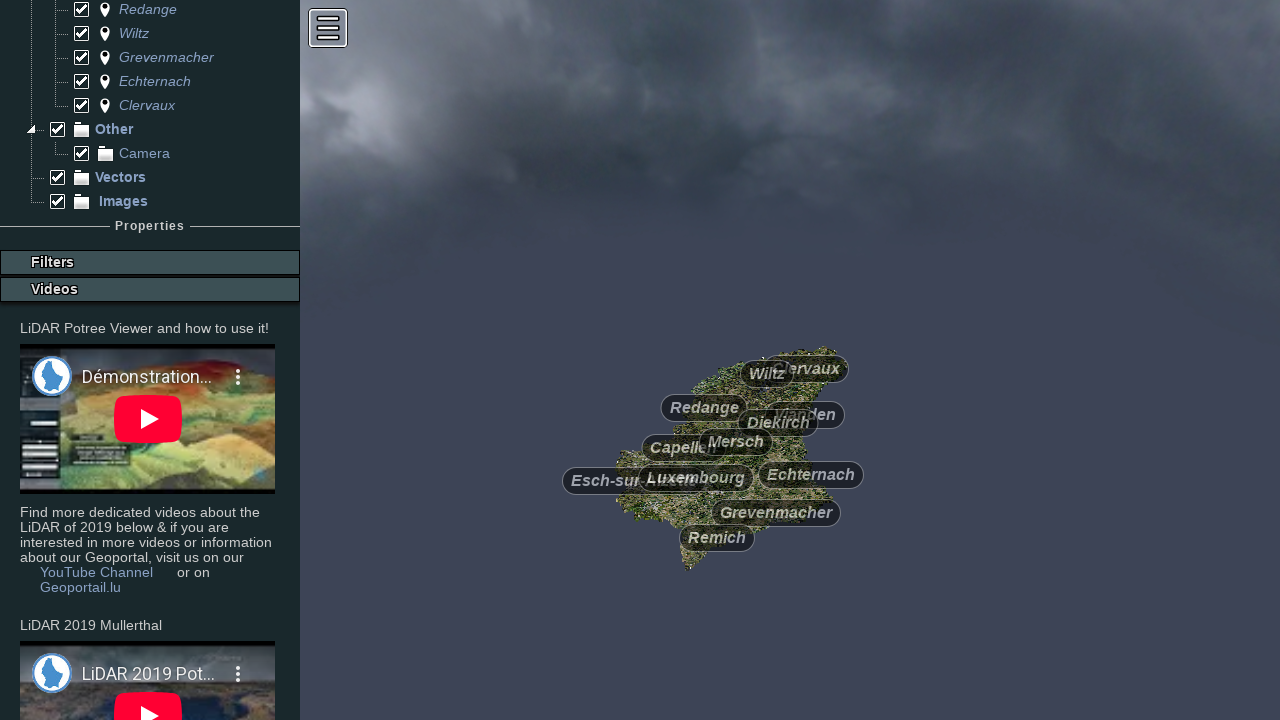

Scrolled mouse wheel down (zoom out) - 6th scroll
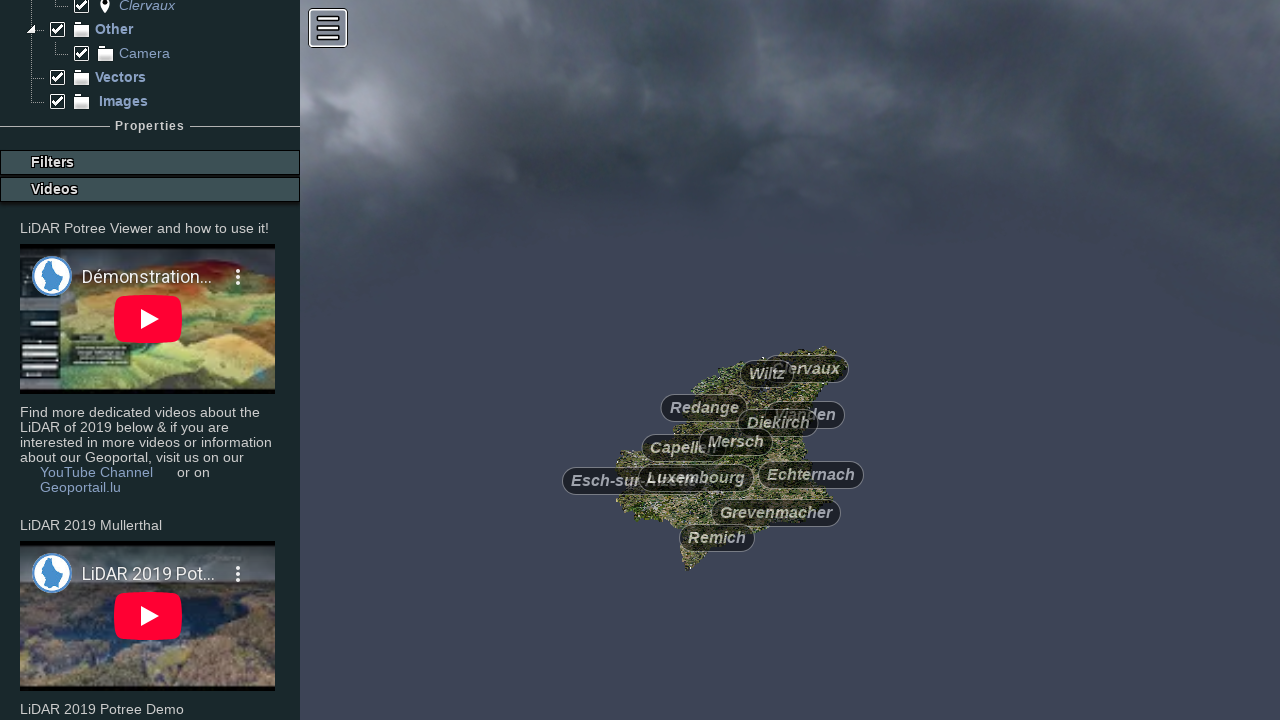

Scrolled mouse wheel up (zoom in) - 1st scroll
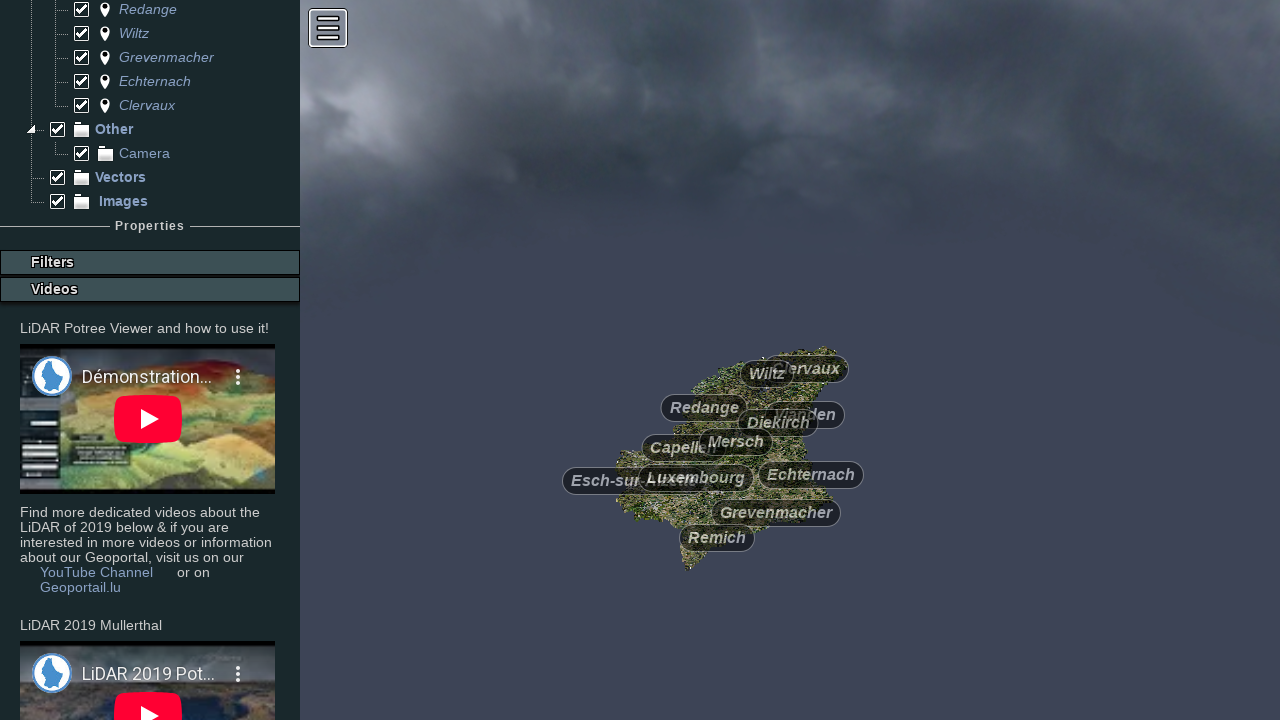

Scrolled mouse wheel up (zoom in) - 2nd scroll
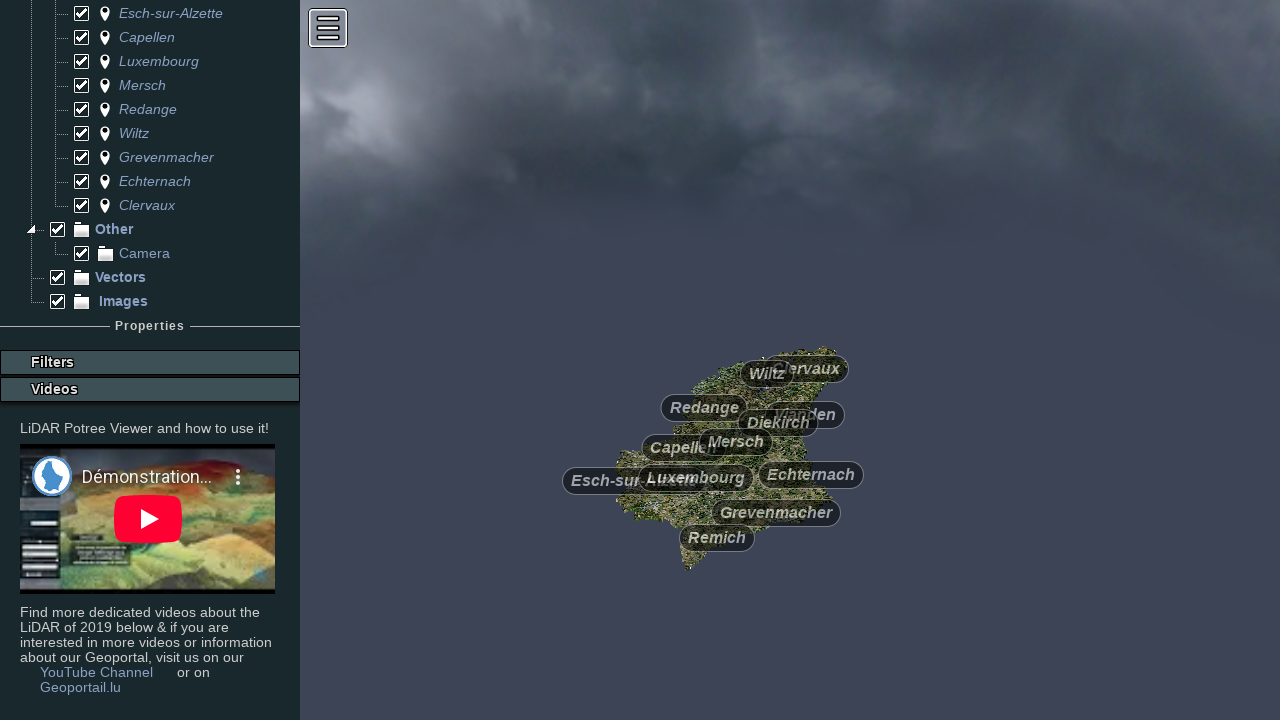

Scrolled mouse wheel up (zoom in) - 3rd scroll
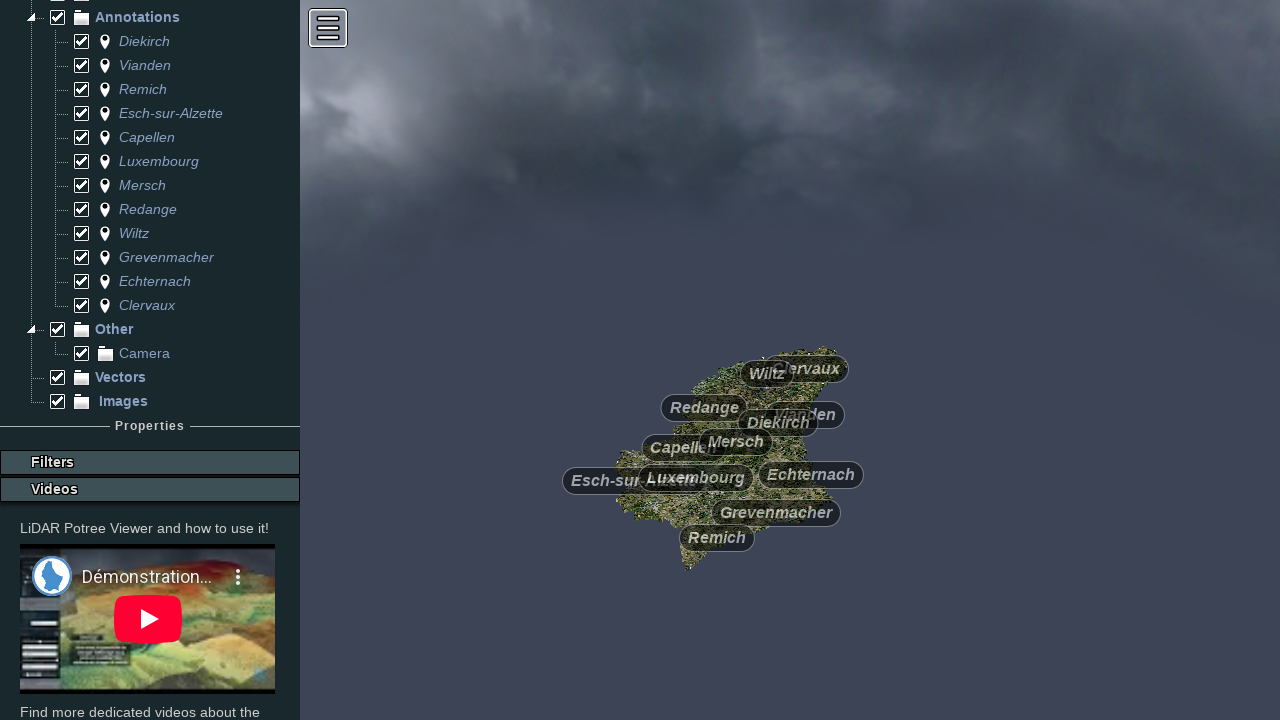

Scrolled mouse wheel up (zoom in) - 4th scroll
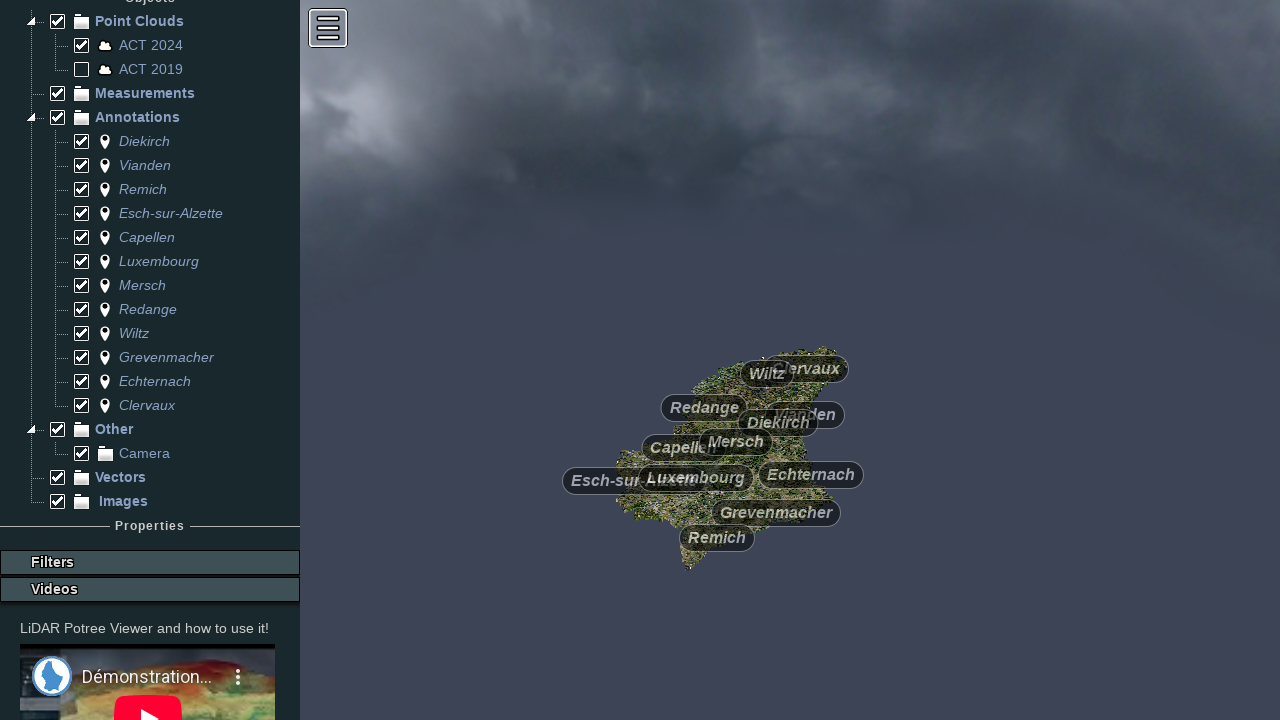

Scrolled mouse wheel up (zoom in) - 5th scroll
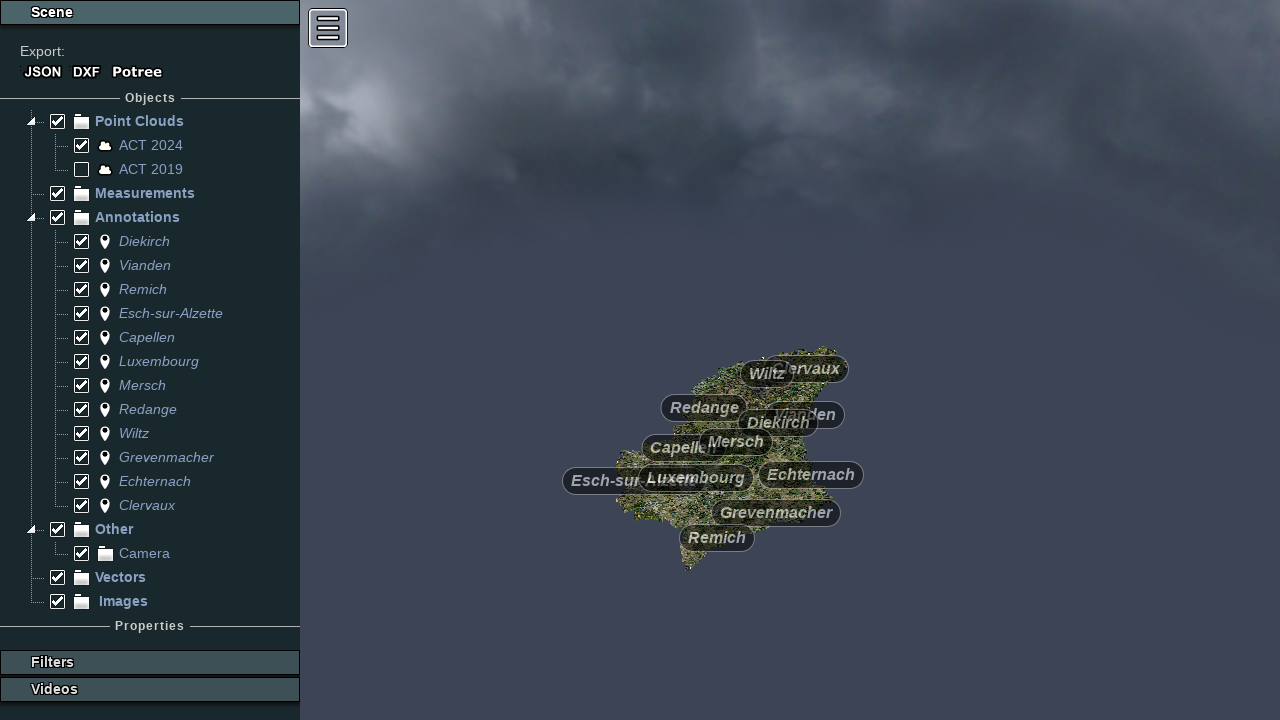

Scrolled mouse wheel up (zoom in) - 6th scroll
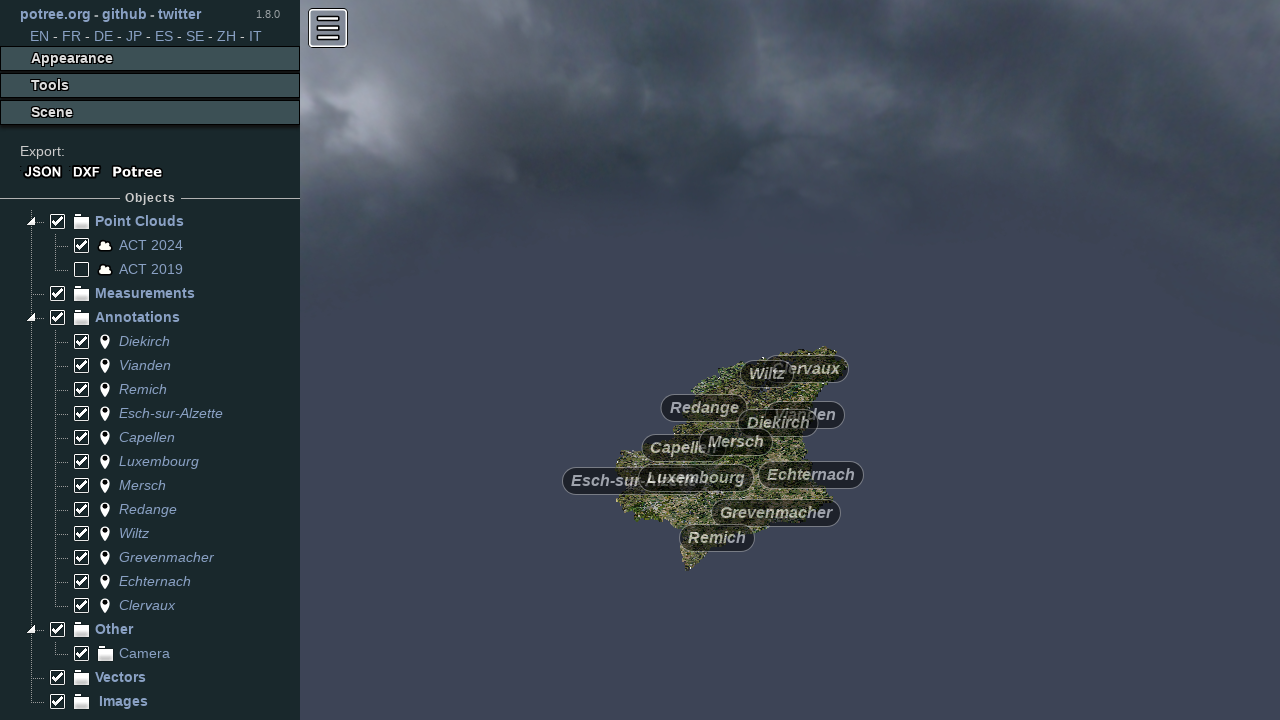

Clicked on canvas at position (215, 411) at (515, 411) on canvas >> nth=1
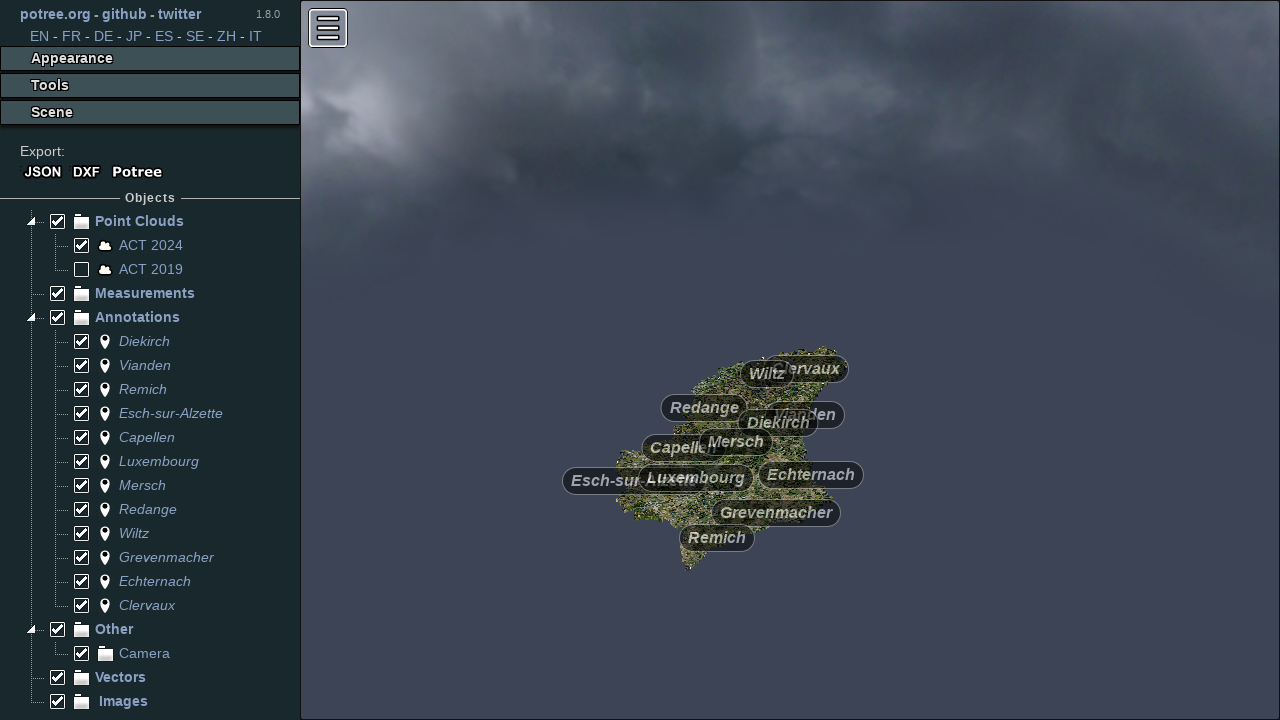

Clicked on canvas at position (410, 374) at (710, 374) on canvas >> nth=1
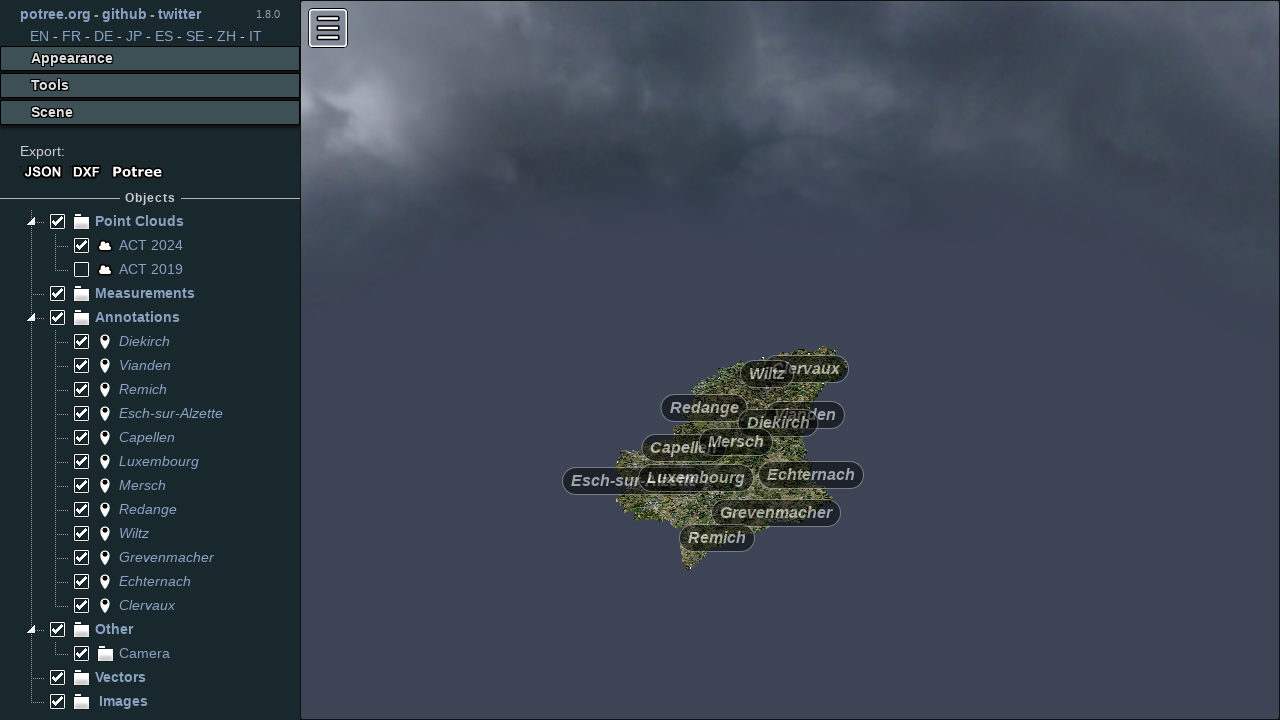

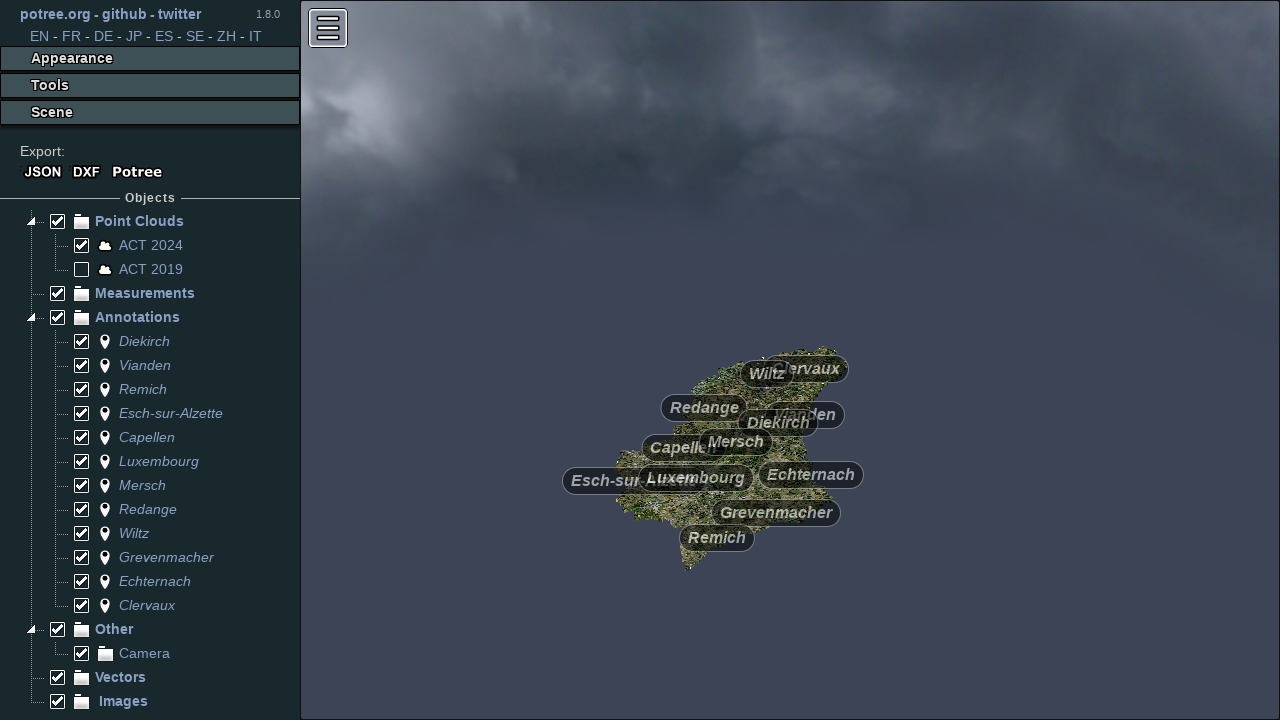